Navigates to inventwithpython.com, finds a link by its text, and clicks it to follow the link

Starting URL: http://inventwithpython.com

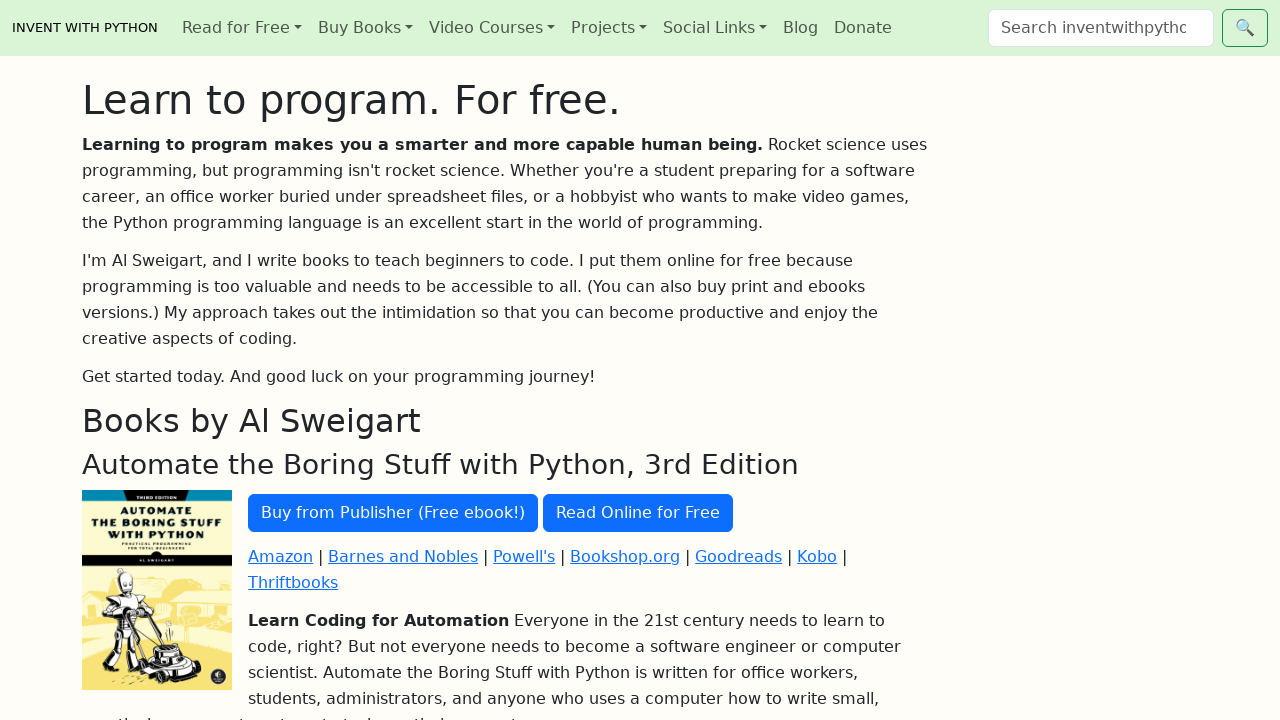

Navigated to inventwithpython.com
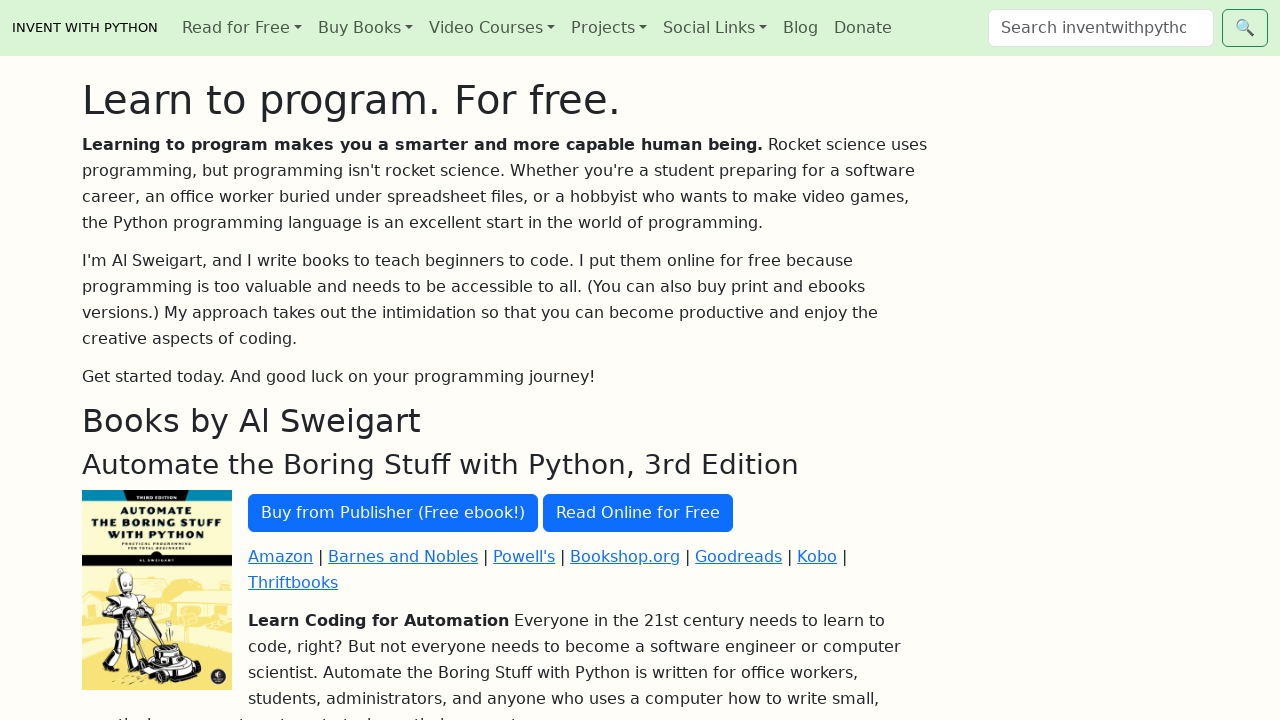

Clicked 'Read Online for Free' link at (638, 513) on text=Read Online for Free
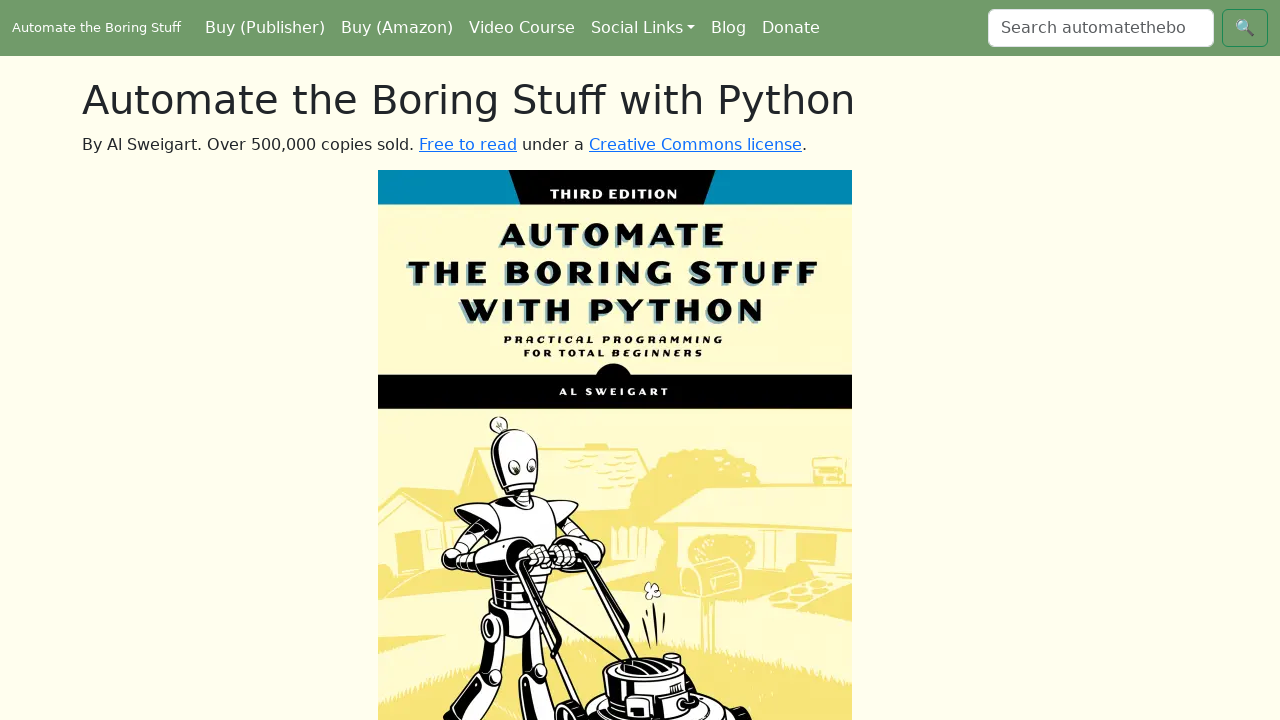

Page loaded after clicking link
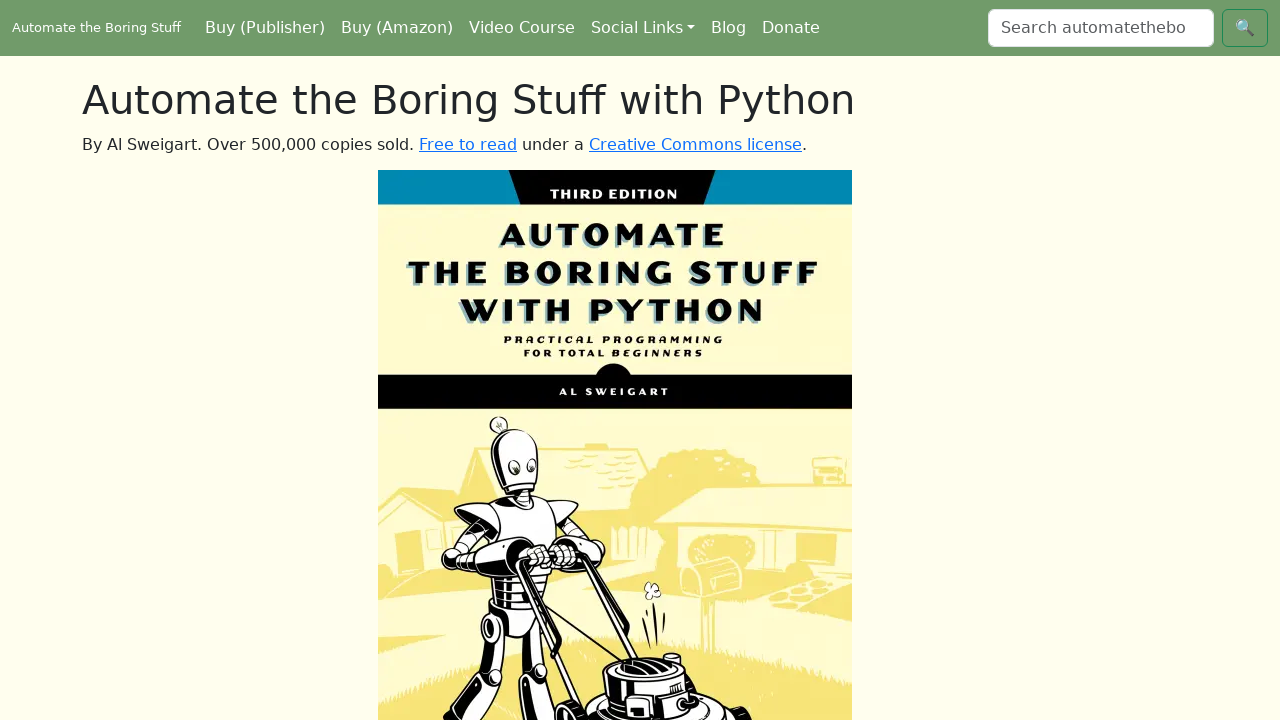

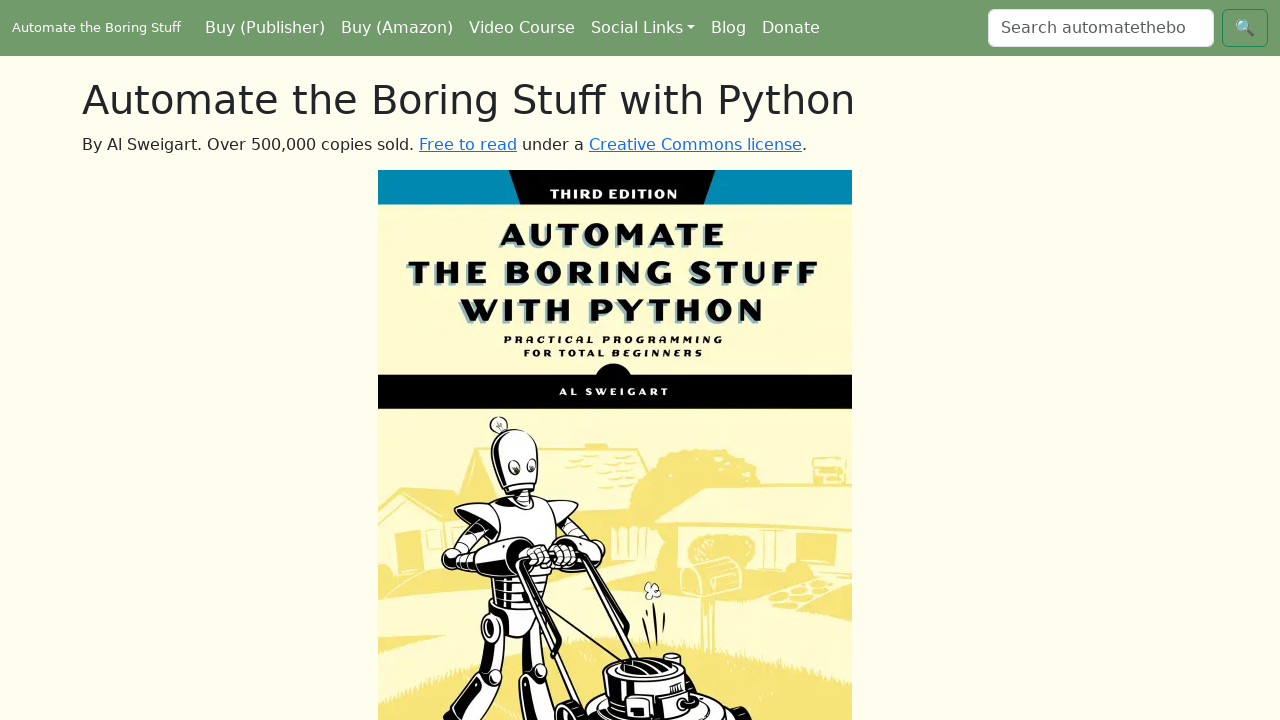